Tests filtering to display only completed todo items

Starting URL: https://demo.playwright.dev/todomvc

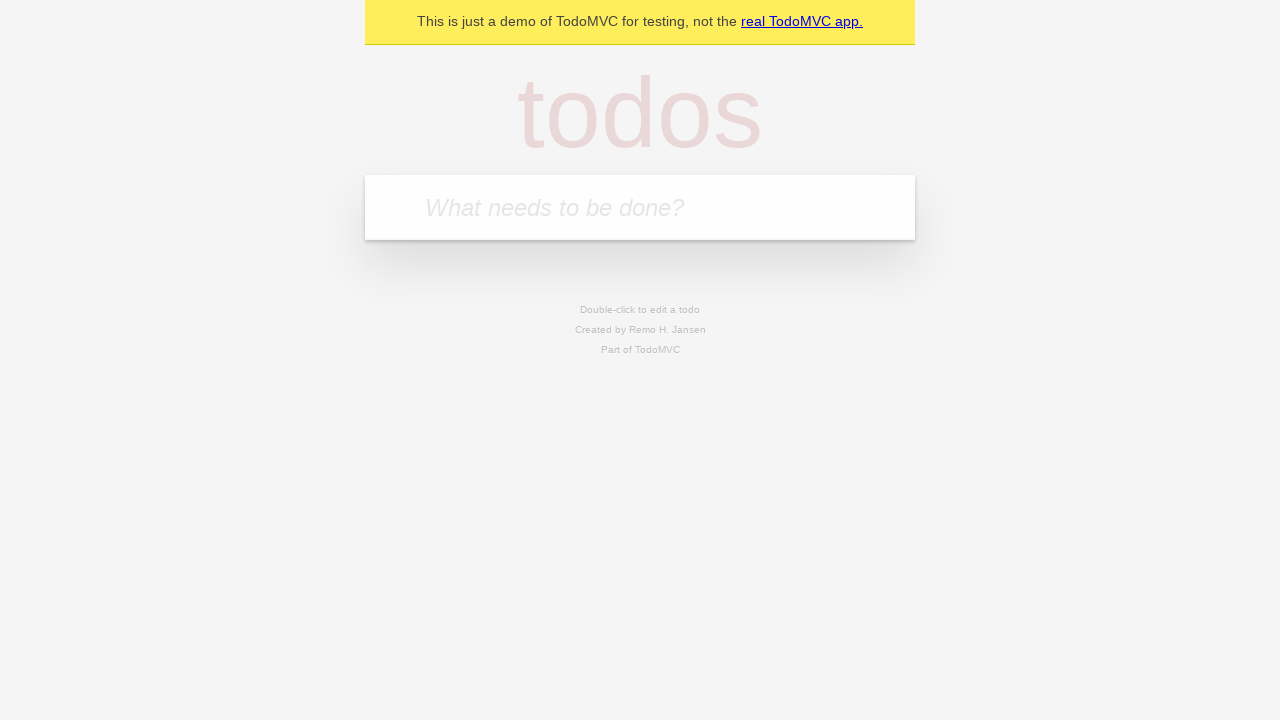

Filled todo input with 'buy some cheese' on internal:attr=[placeholder="What needs to be done?"i]
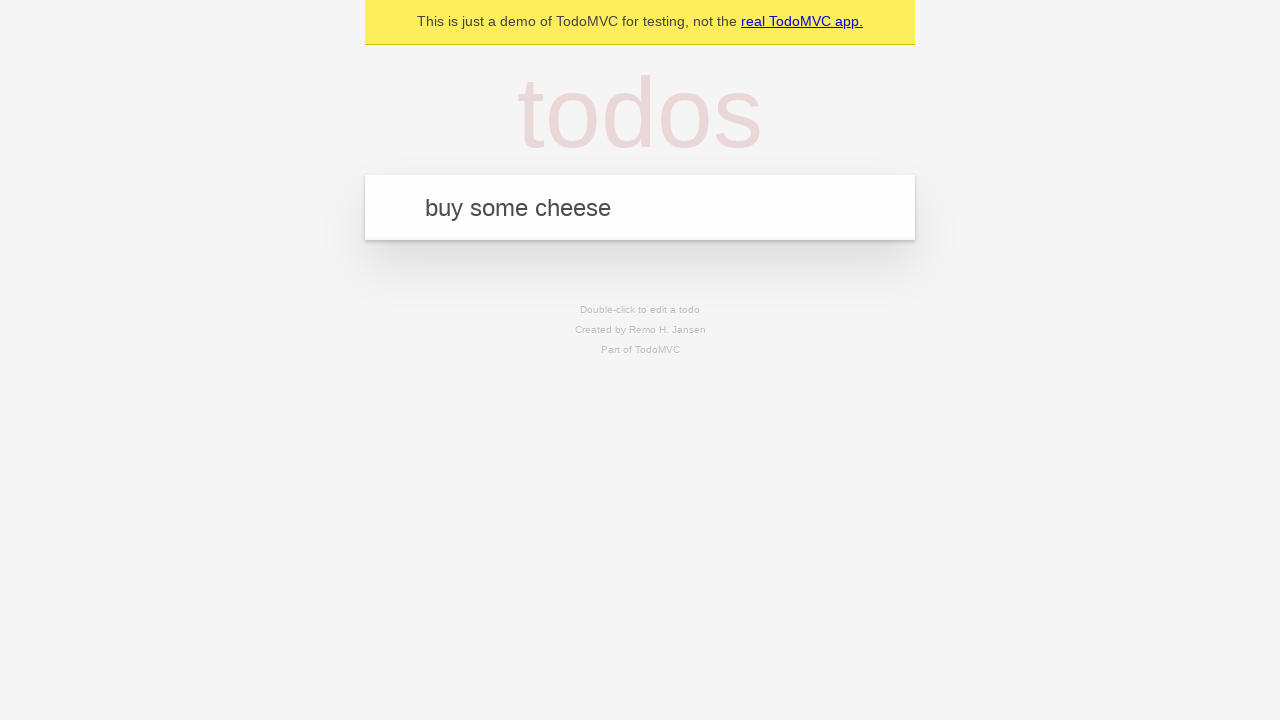

Pressed Enter to add first todo item on internal:attr=[placeholder="What needs to be done?"i]
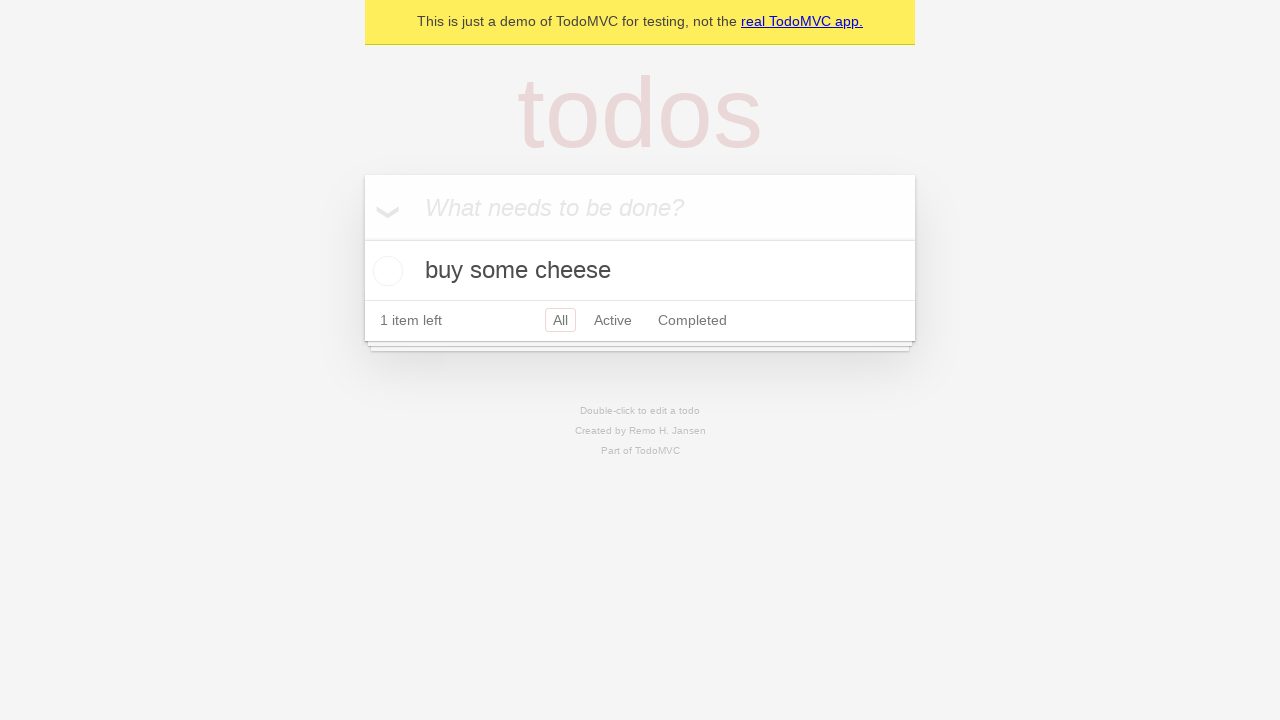

Filled todo input with 'feed the cat' on internal:attr=[placeholder="What needs to be done?"i]
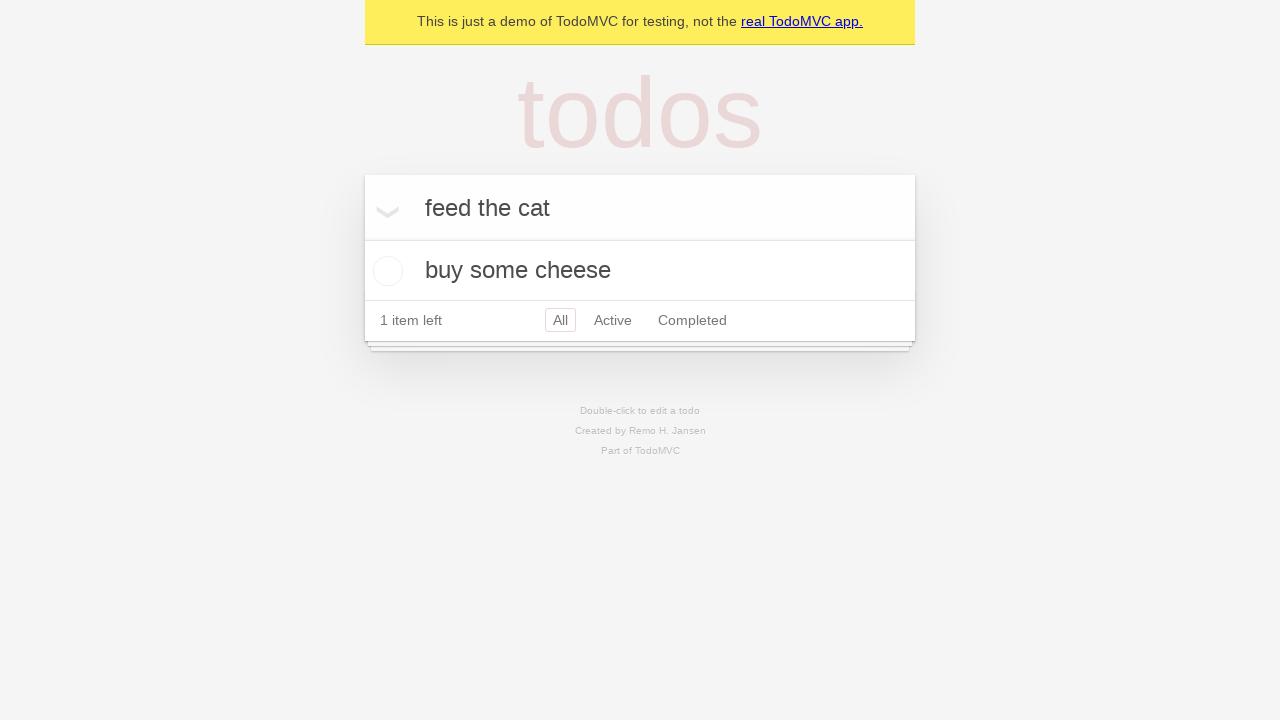

Pressed Enter to add second todo item on internal:attr=[placeholder="What needs to be done?"i]
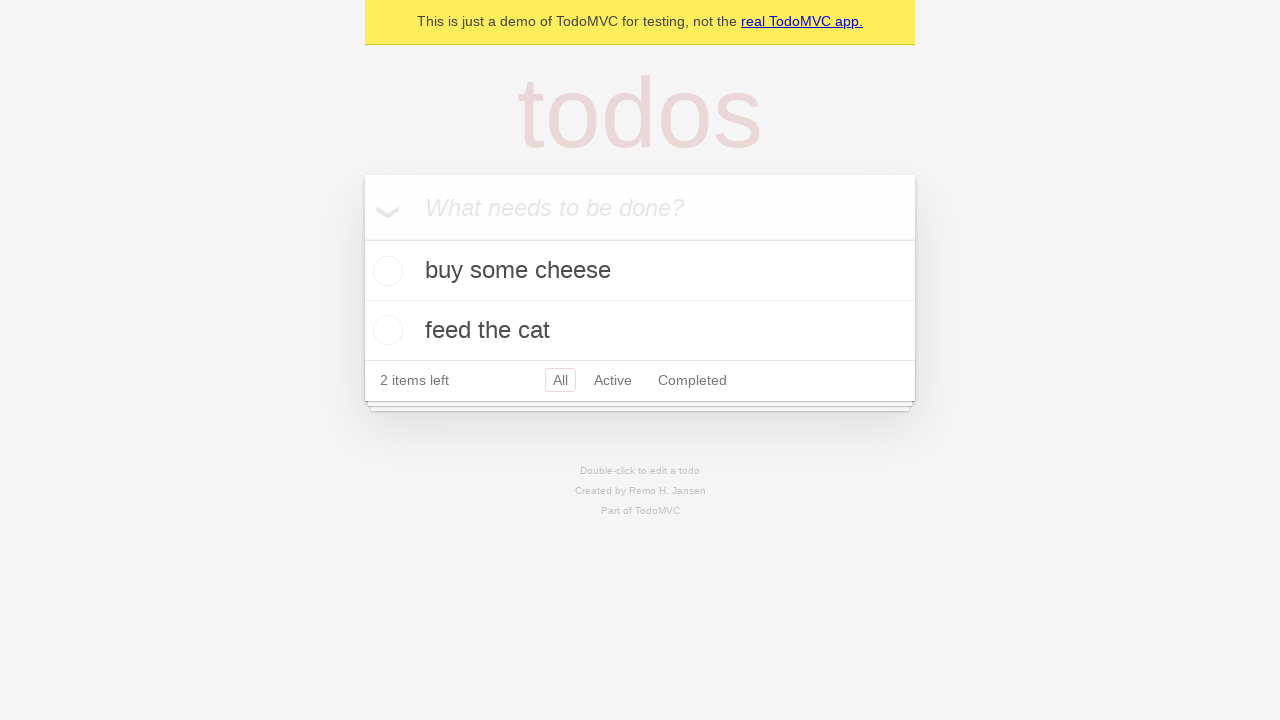

Filled todo input with 'book a doctors appointment' on internal:attr=[placeholder="What needs to be done?"i]
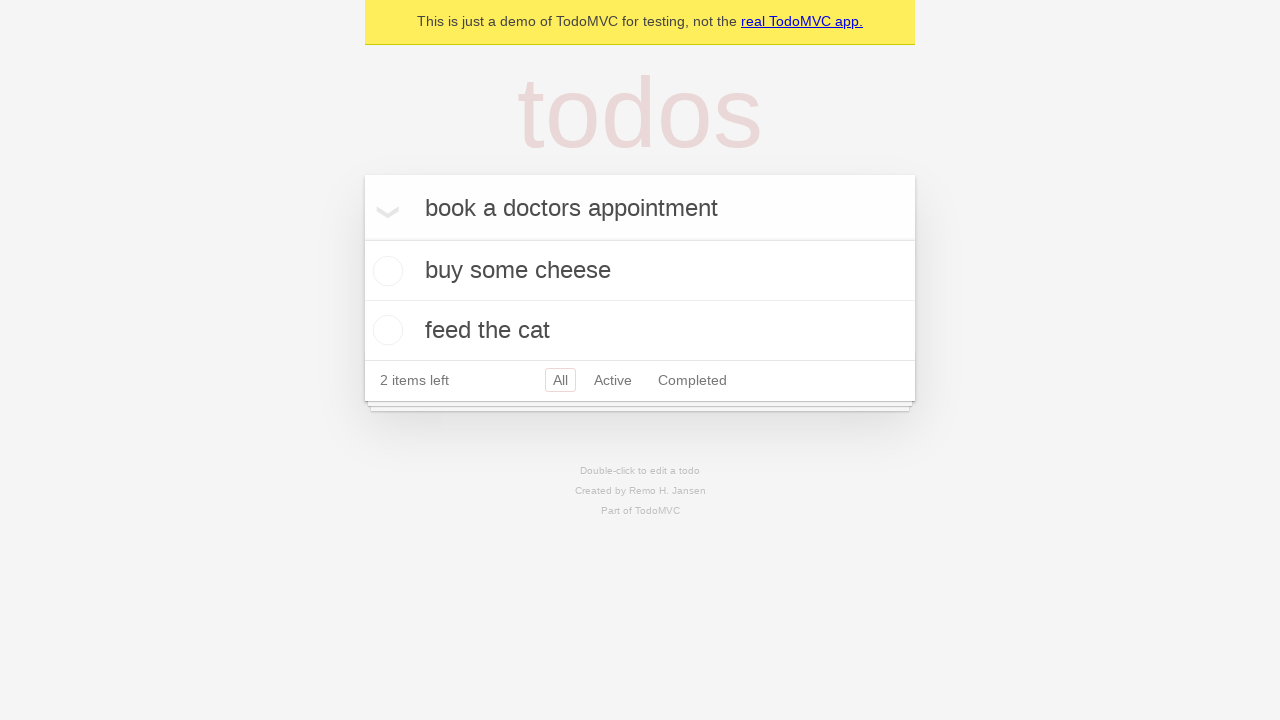

Pressed Enter to add third todo item on internal:attr=[placeholder="What needs to be done?"i]
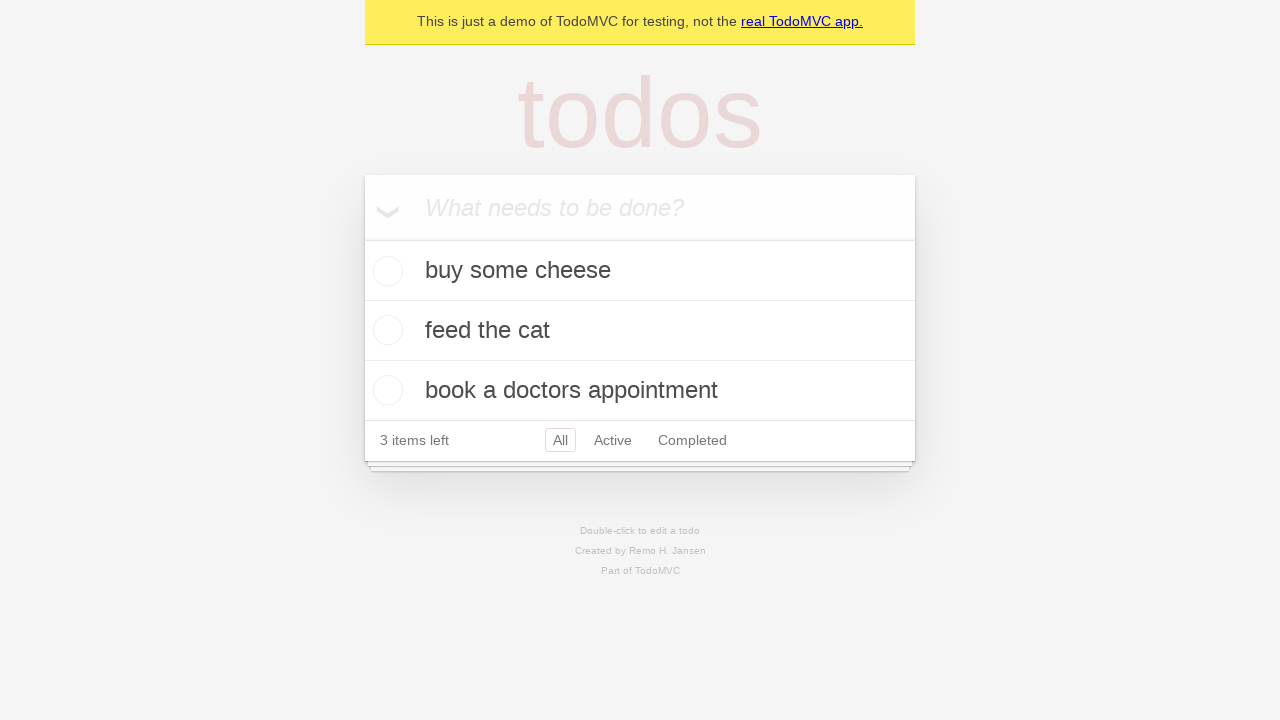

Checked the checkbox for the second todo item 'feed the cat' at (385, 330) on internal:testid=[data-testid="todo-item"s] >> nth=1 >> internal:role=checkbox
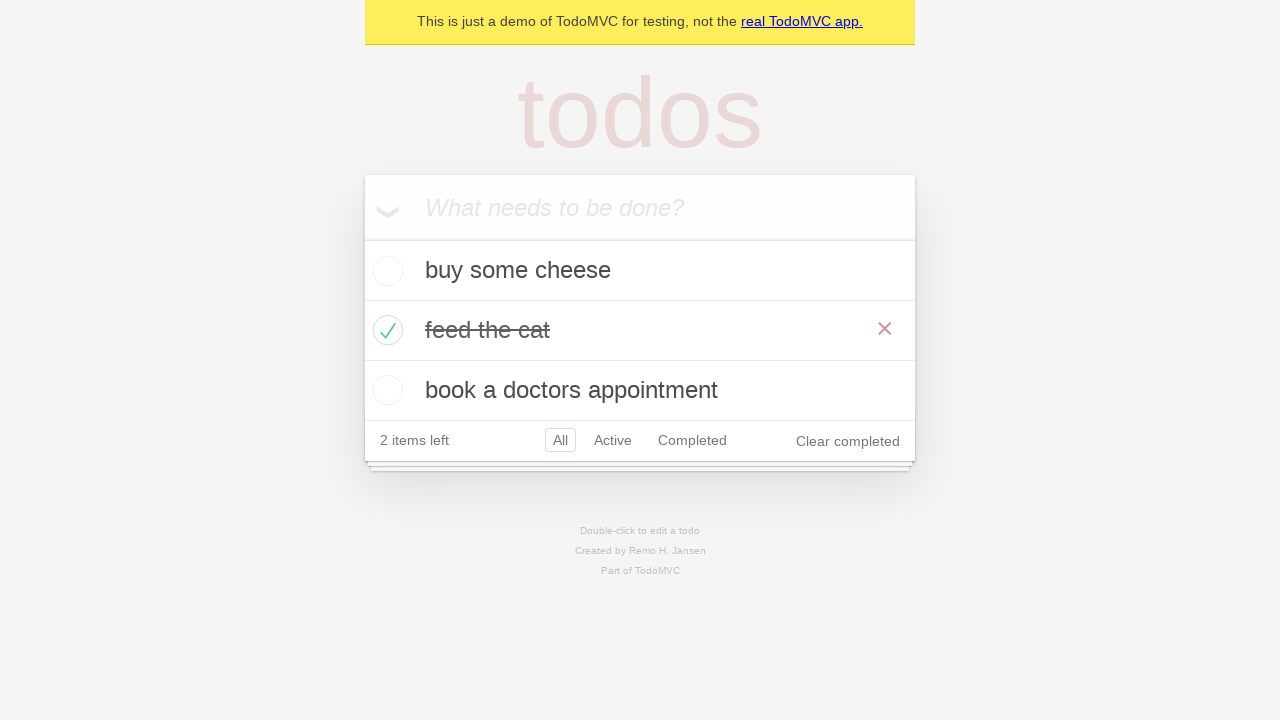

Clicked the Completed filter to display only completed items at (692, 440) on internal:role=link[name="Completed"i]
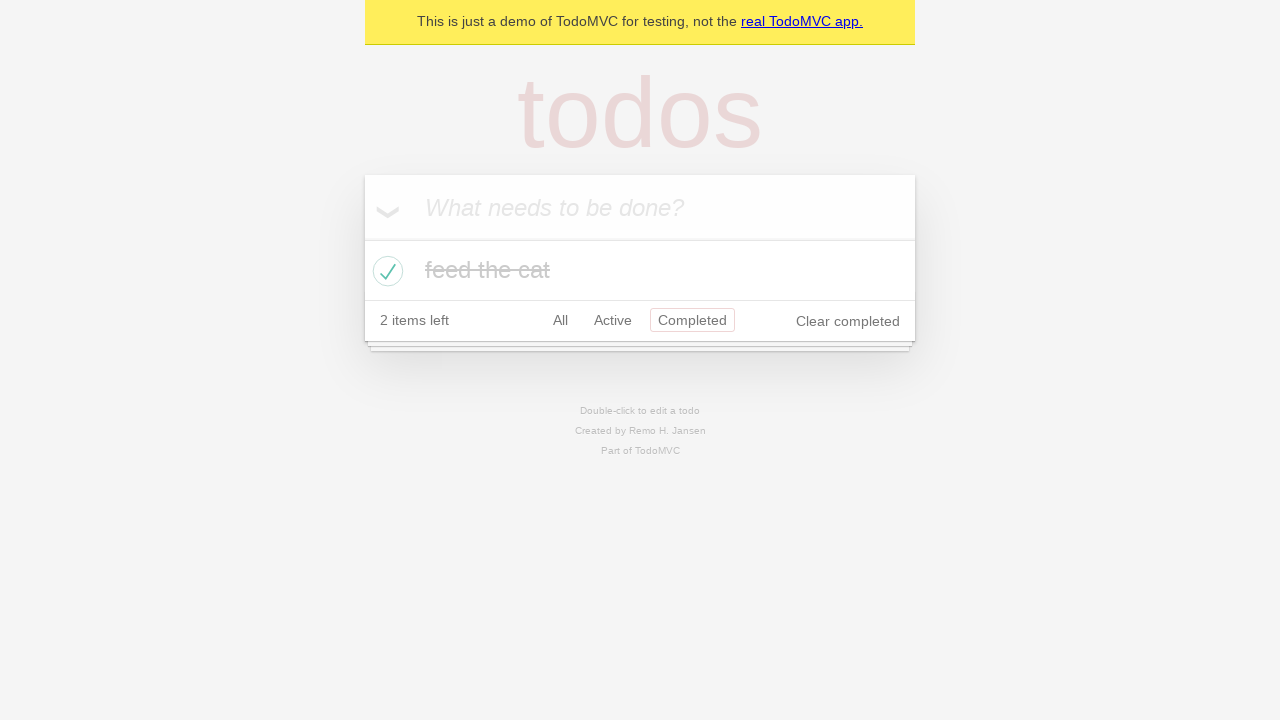

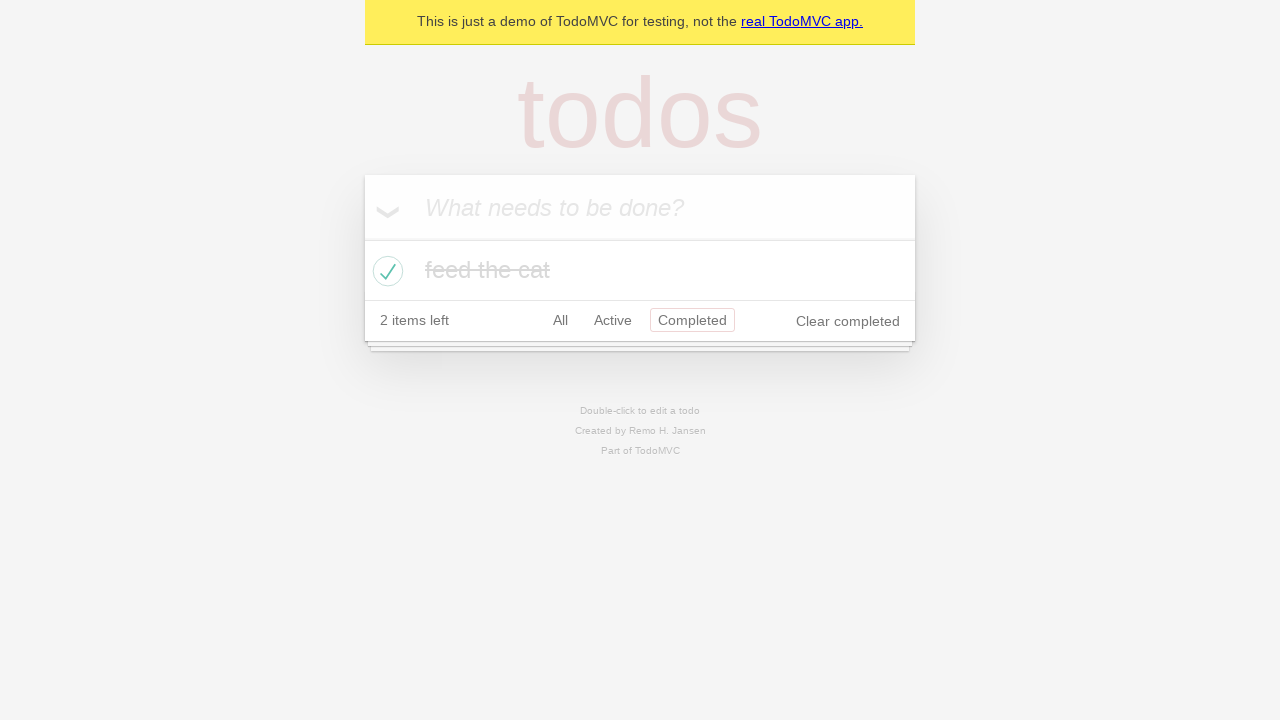